Navigates to a job board site, searches for "Automation Tester" positions with full-time filter, displays job titles, and clicks through to job applications

Starting URL: https://alchemy.hguy.co/jobs/

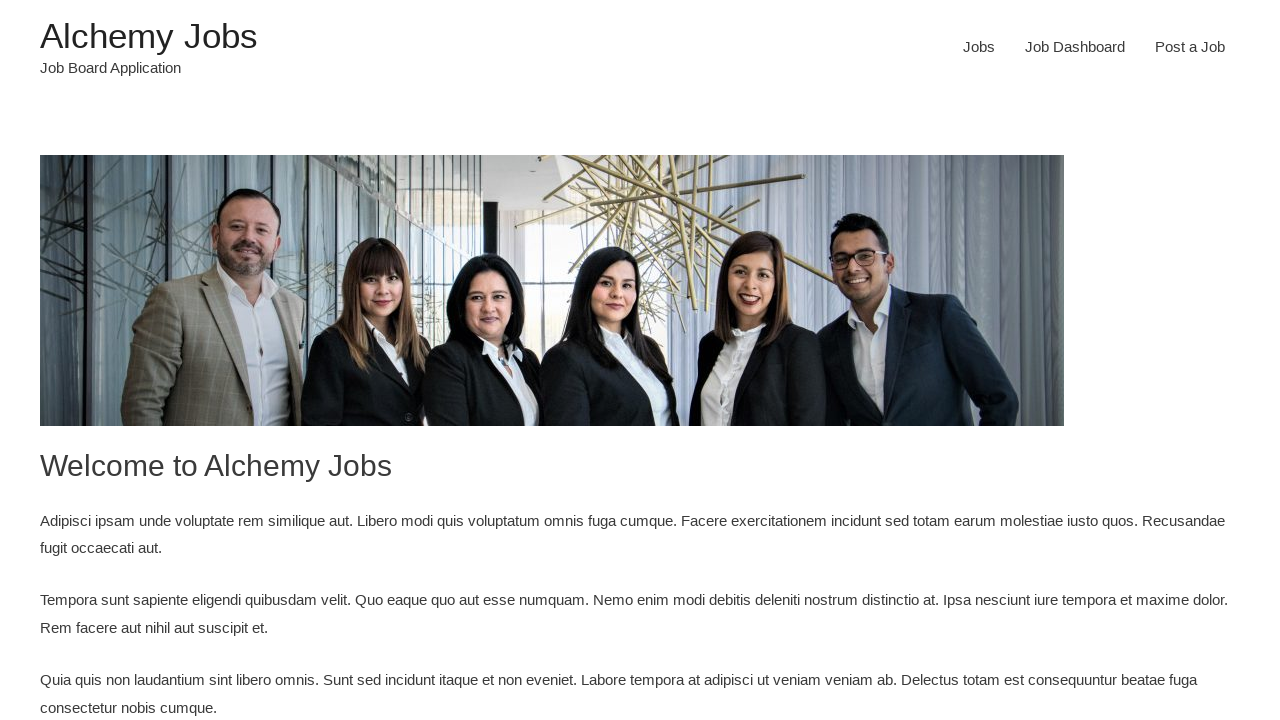

Clicked on Jobs menu item to navigate to jobs page at (979, 47) on xpath=//li[@id='menu-item-24']//a[contains(text(),'Jobs')]
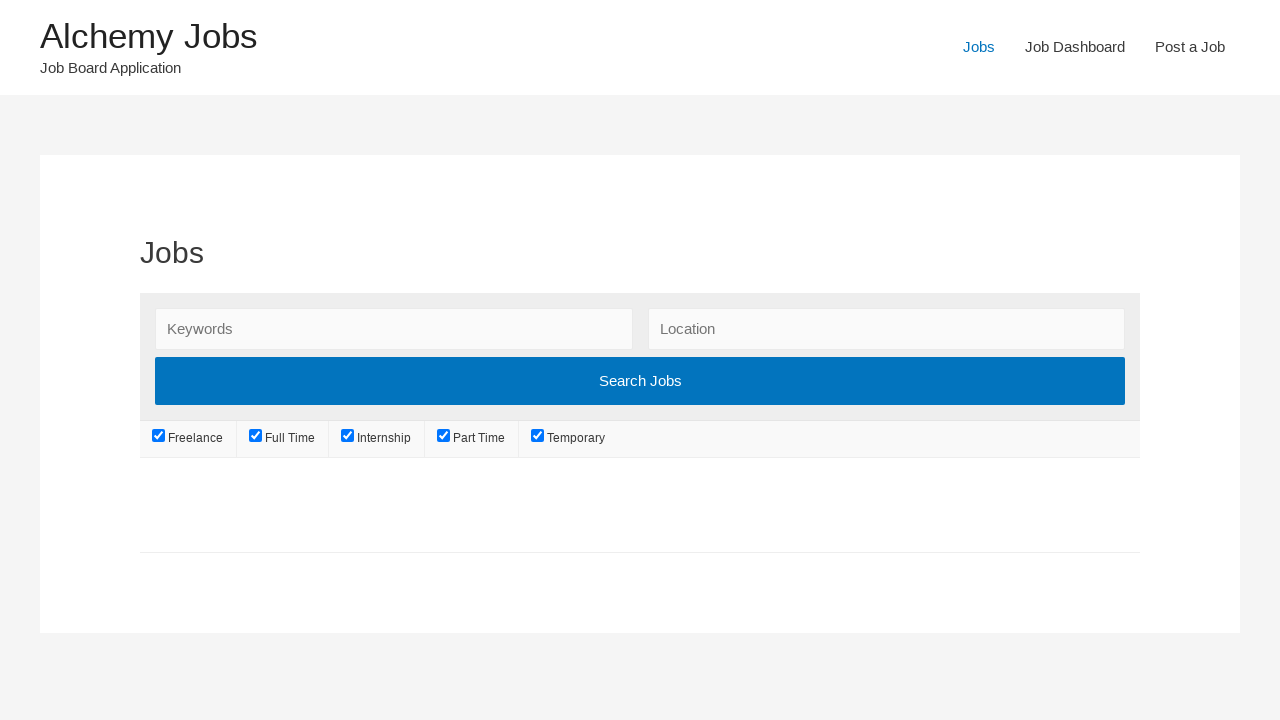

Filled search field with 'Automation Tester' on #search_keywords
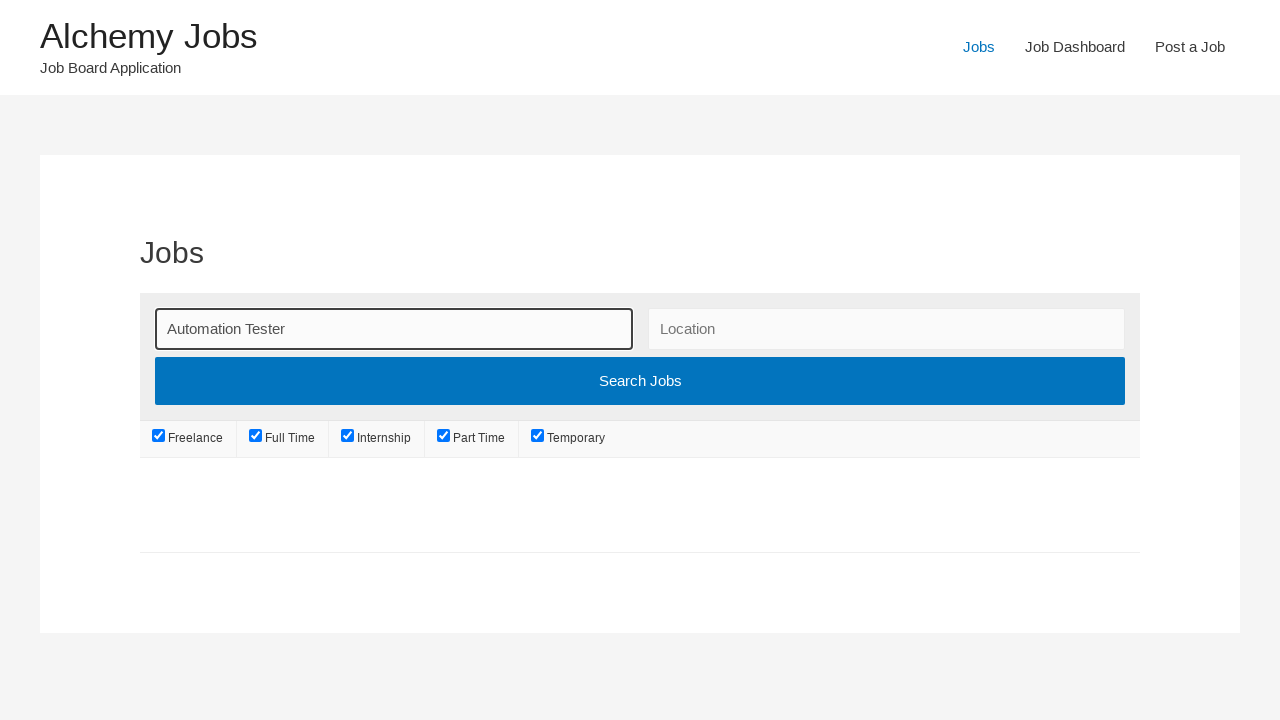

Unchecked freelance job type filter at (159, 436) on #job_type_freelance
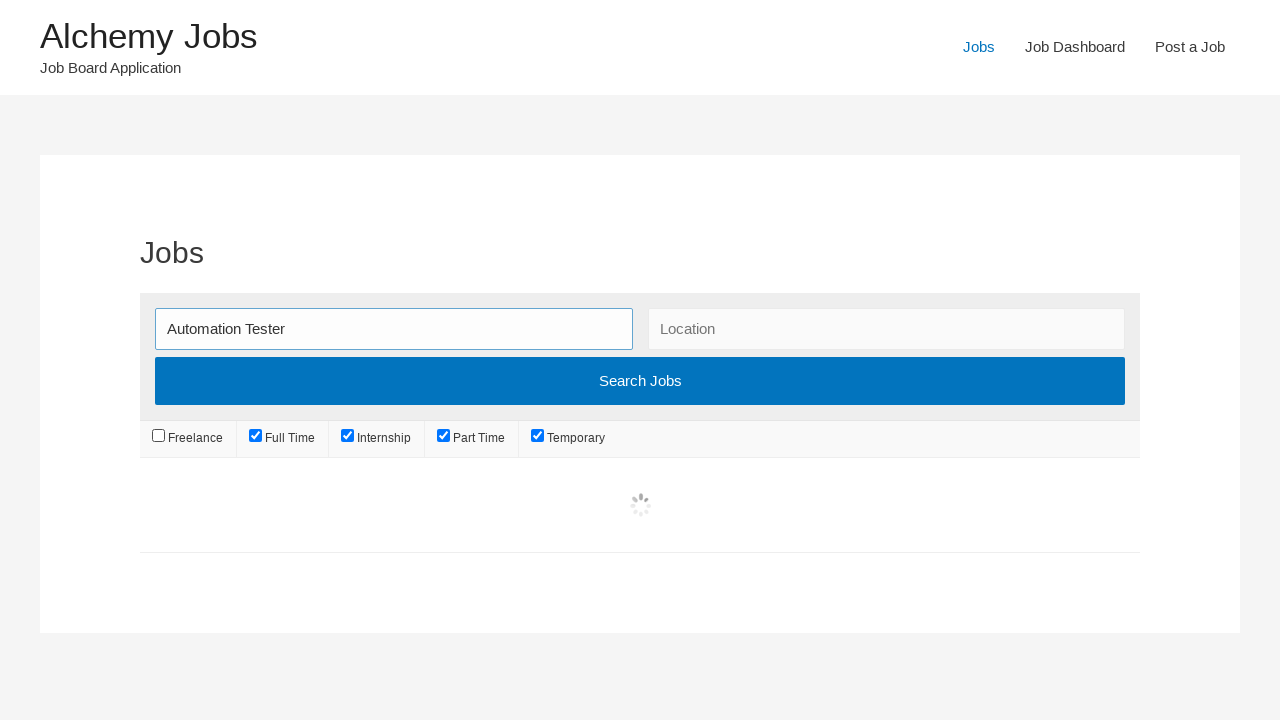

Unchecked full-time job type filter at (256, 436) on #job_type_full-time
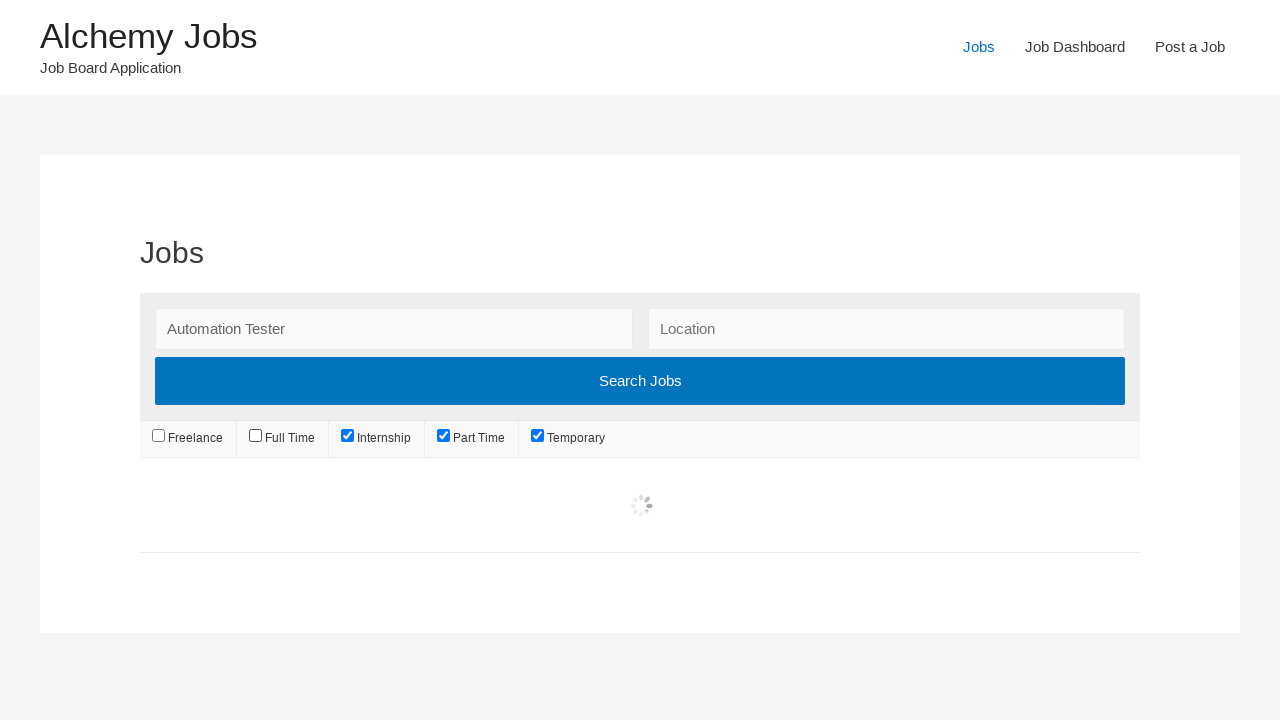

Unchecked internship job type filter at (348, 436) on #job_type_internship
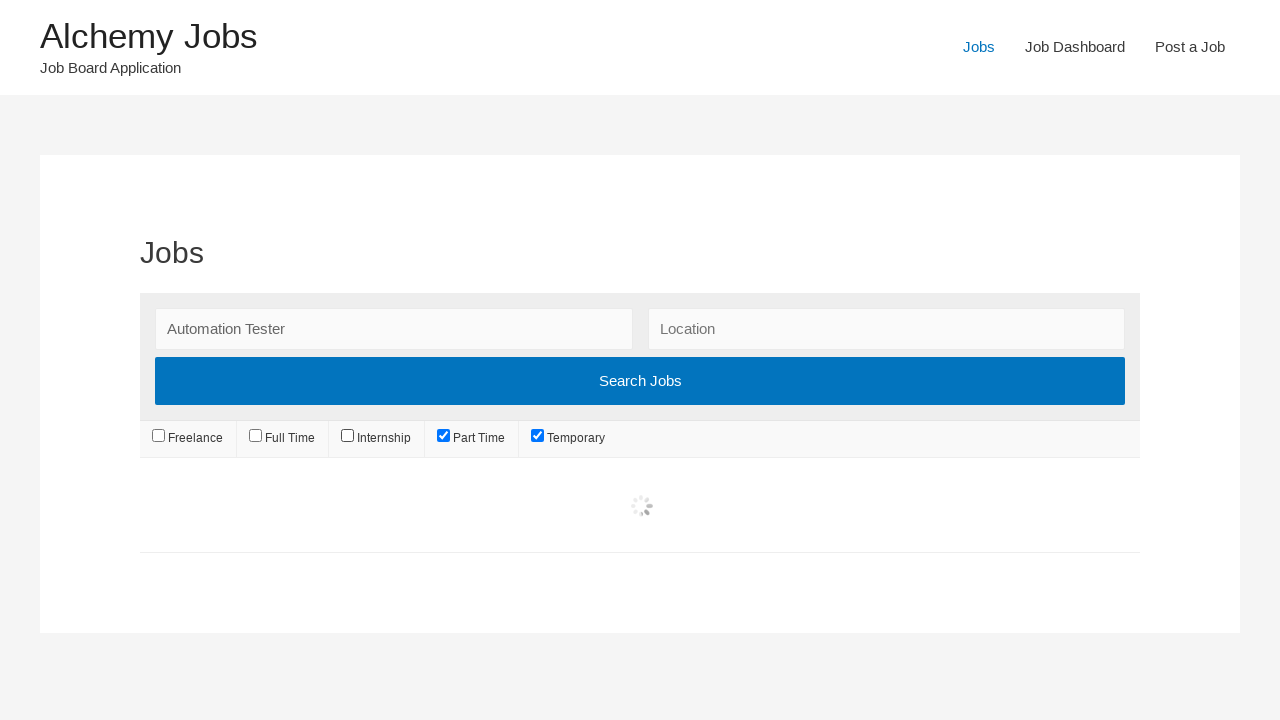

Unchecked part-time job type filter at (444, 436) on #job_type_part-time
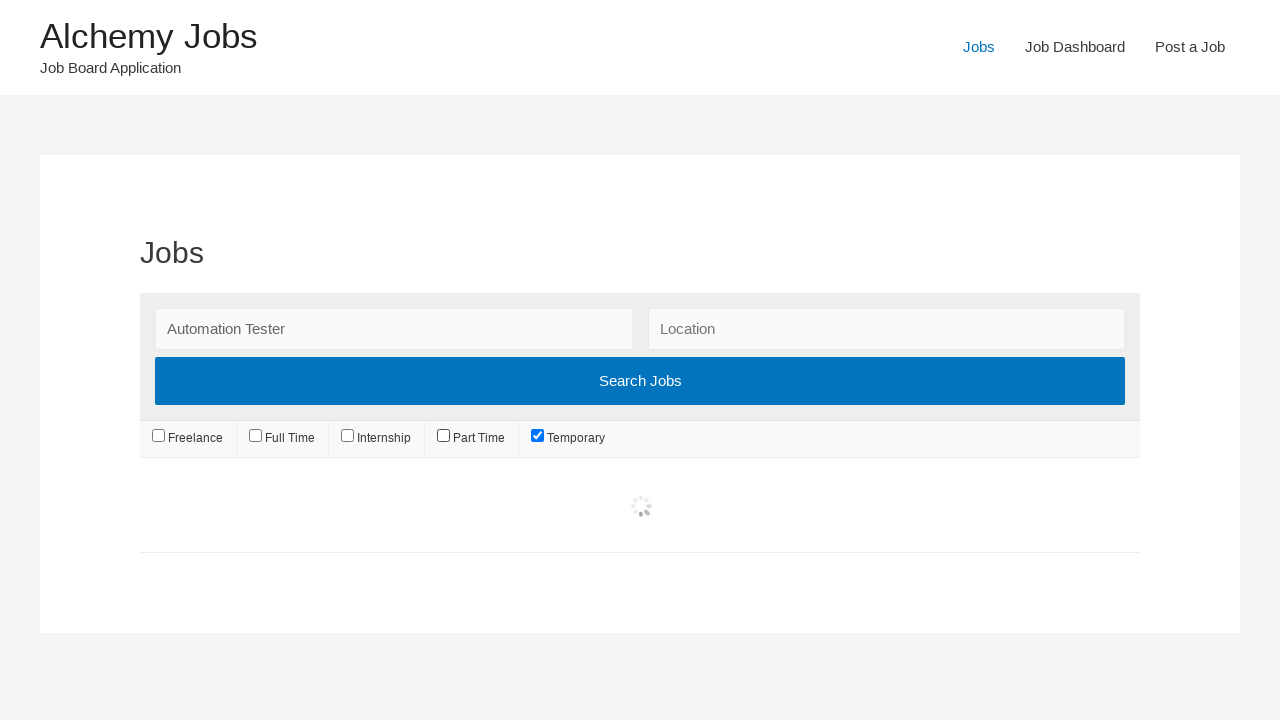

Unchecked temporary job type filter at (537, 436) on #job_type_temporary
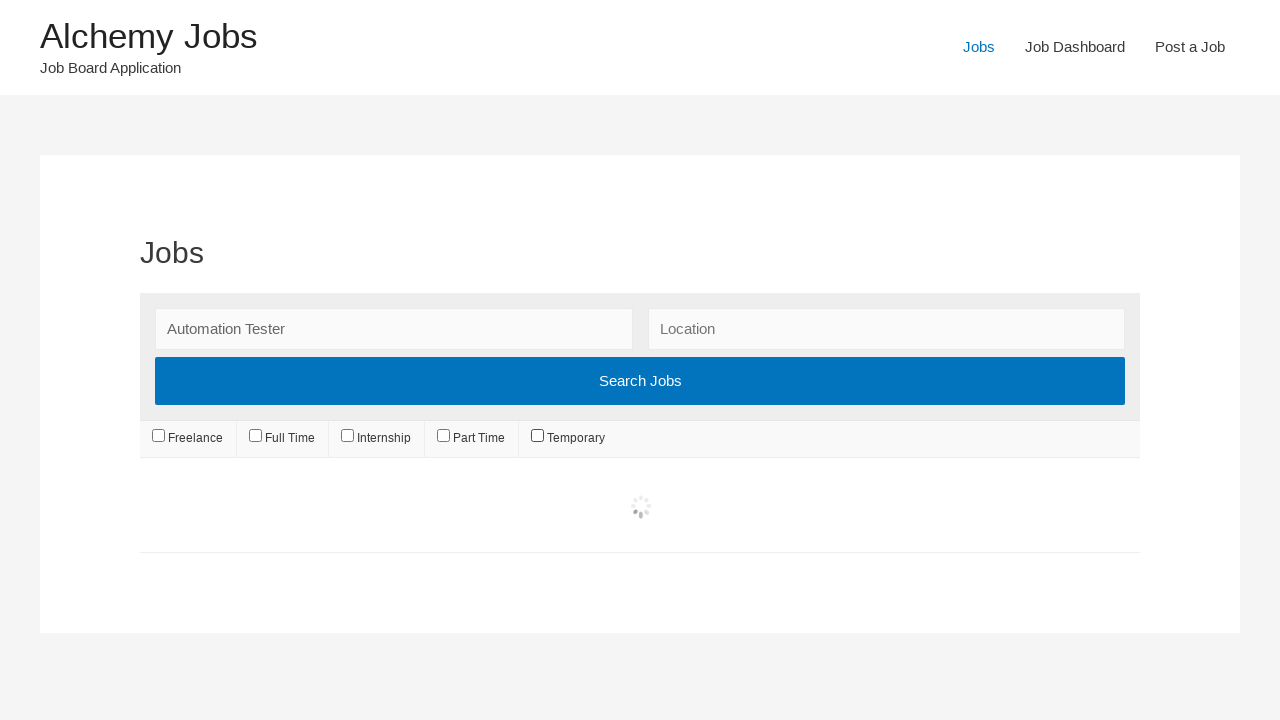

Checked full-time job type filter at (256, 436) on xpath=//input[@id='job_type_full-time']
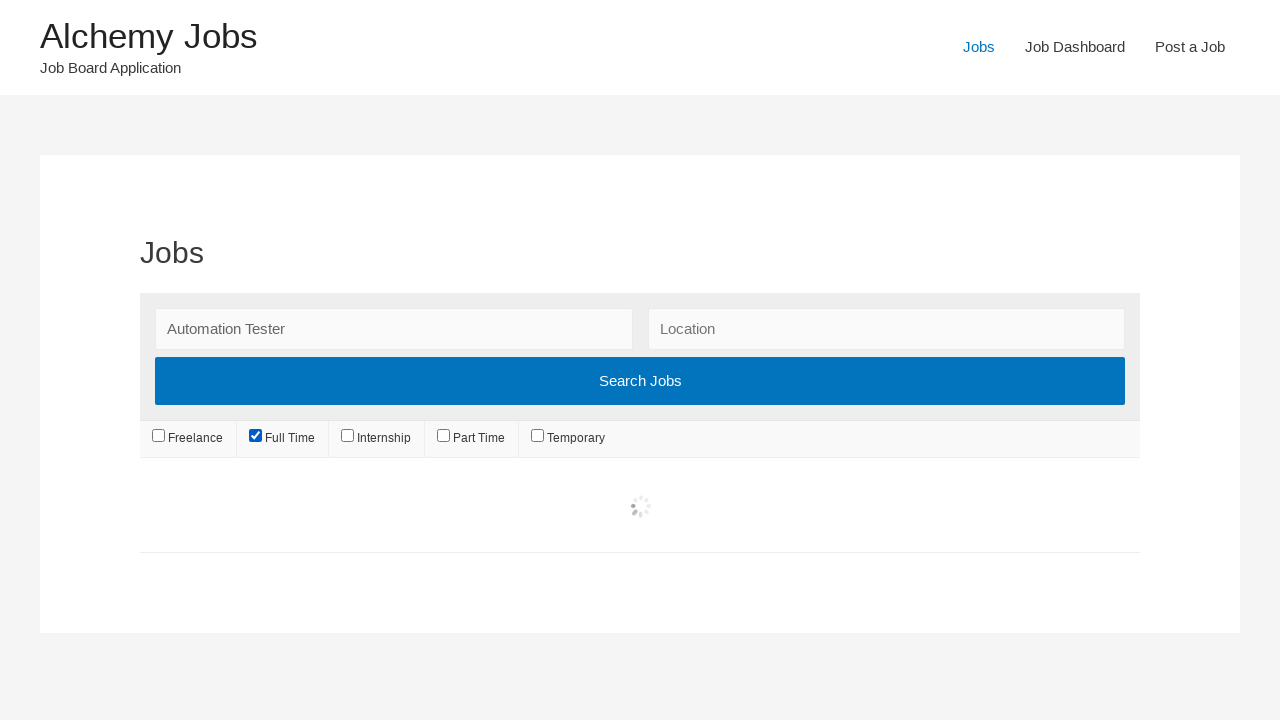

Clicked search button to search for jobs at (640, 381) on xpath=//input[@value='Search Jobs'][@type='submit']
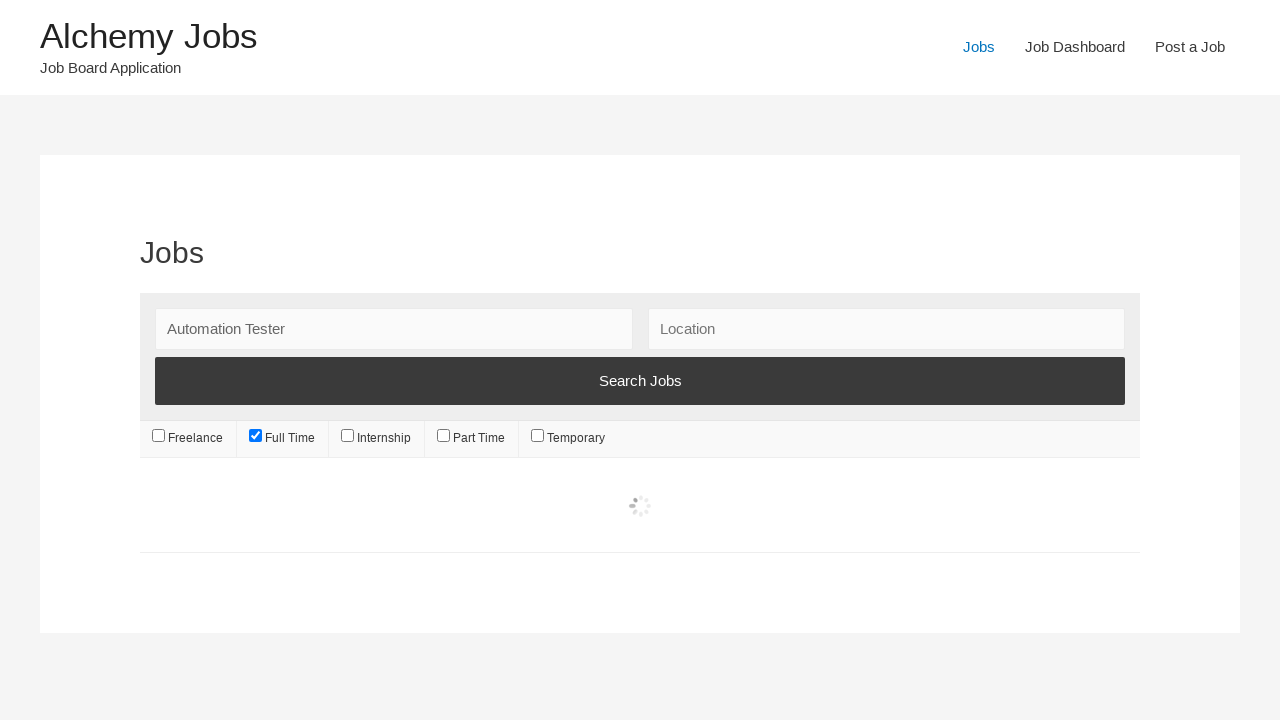

Job listings loaded
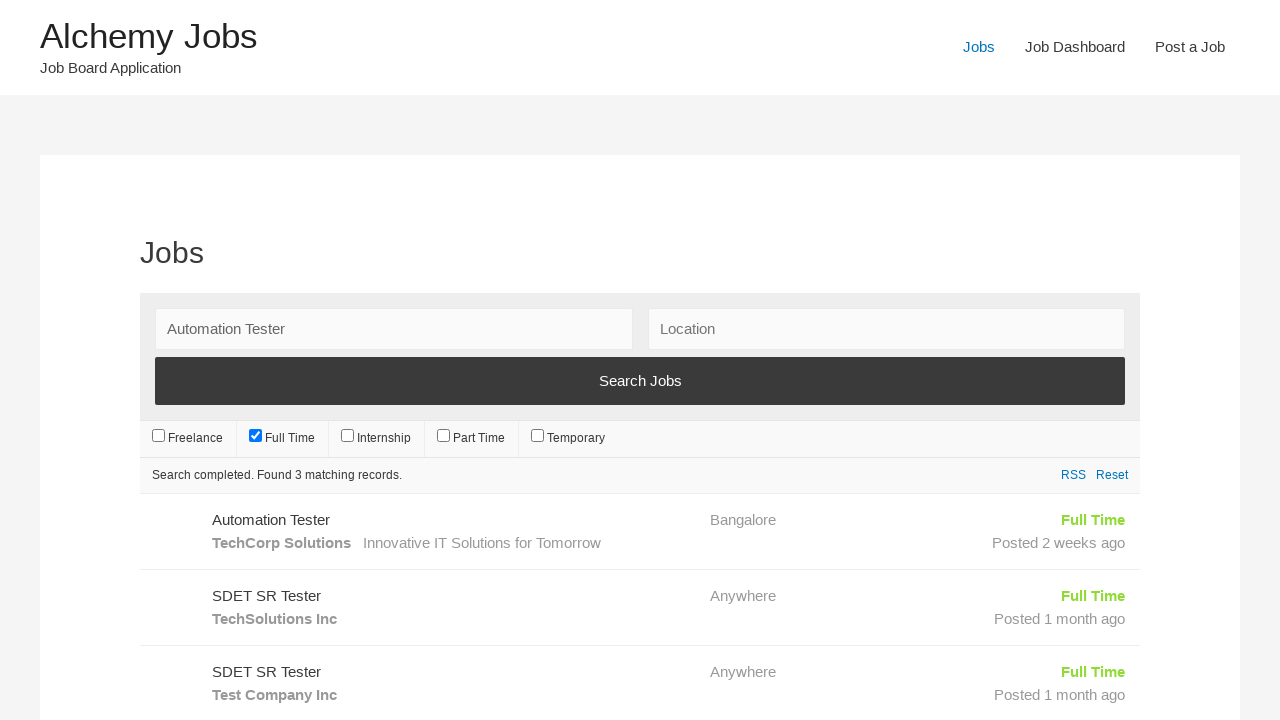

Retrieved 3 job listings
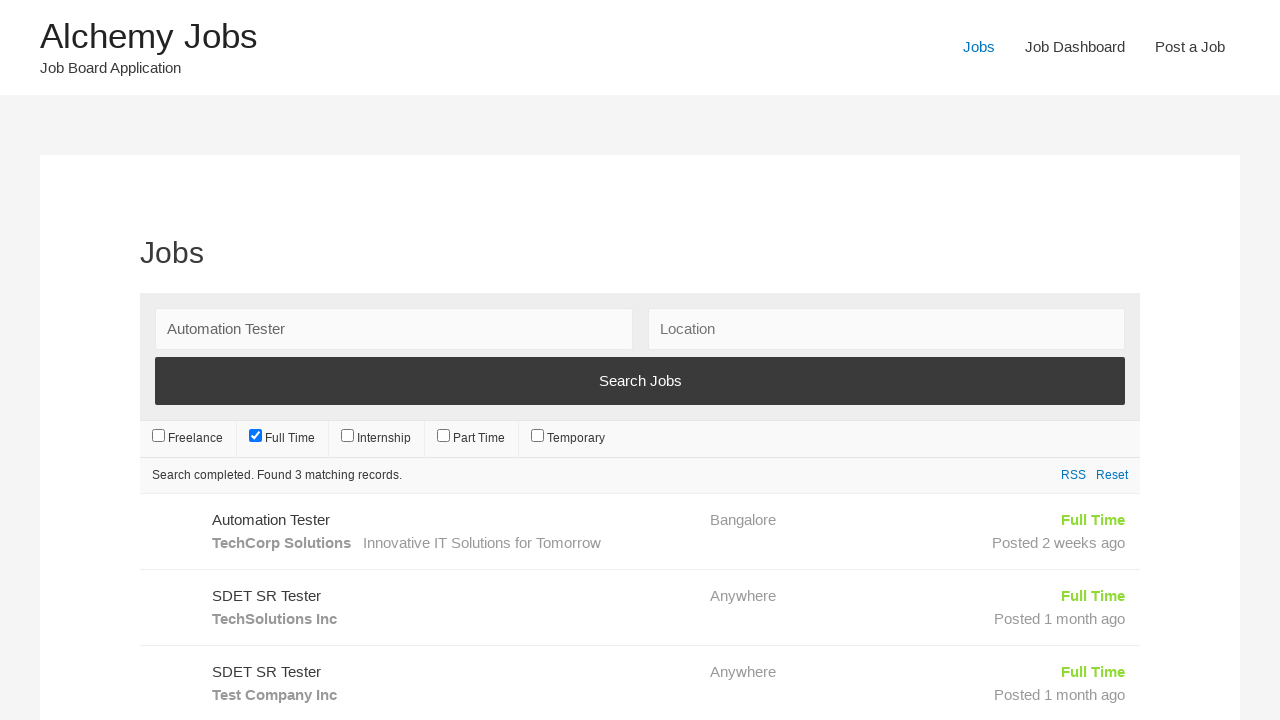

Clicked on the first job listing title at (454, 520) on xpath=//ul[@class='job_listings']/li[1]//div[@class='position']/h3
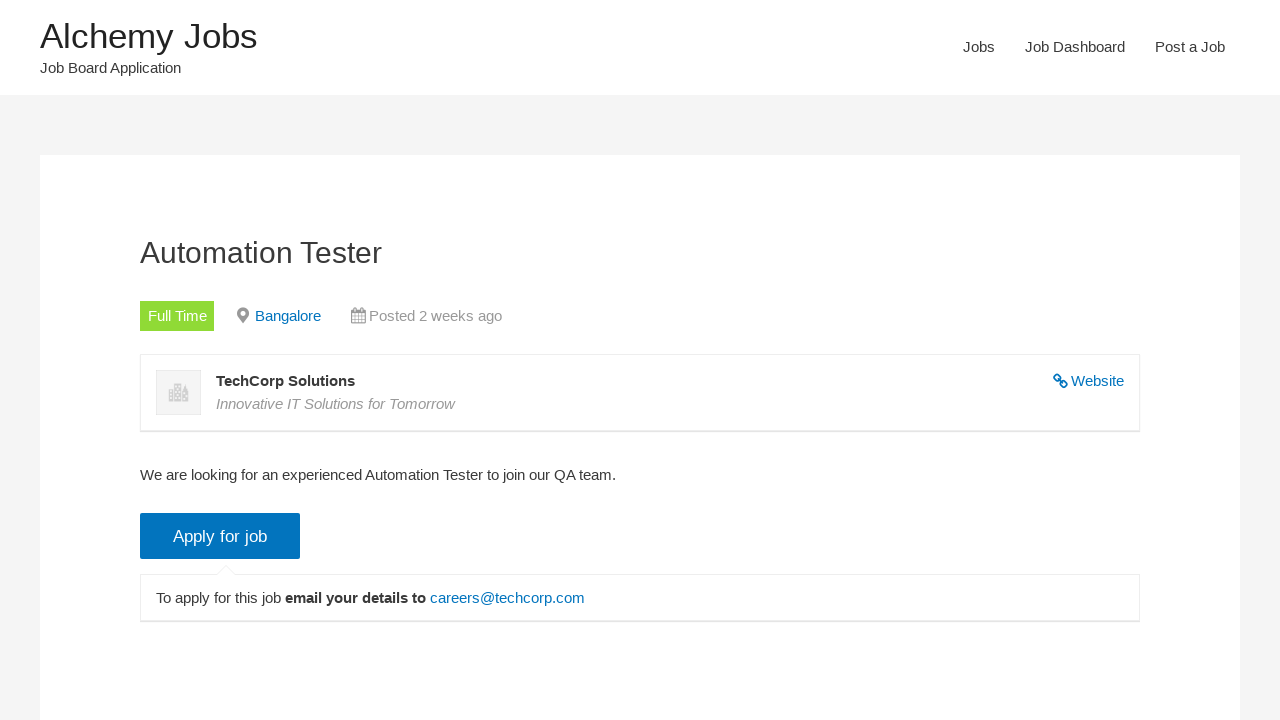

Job details page loaded with application button visible
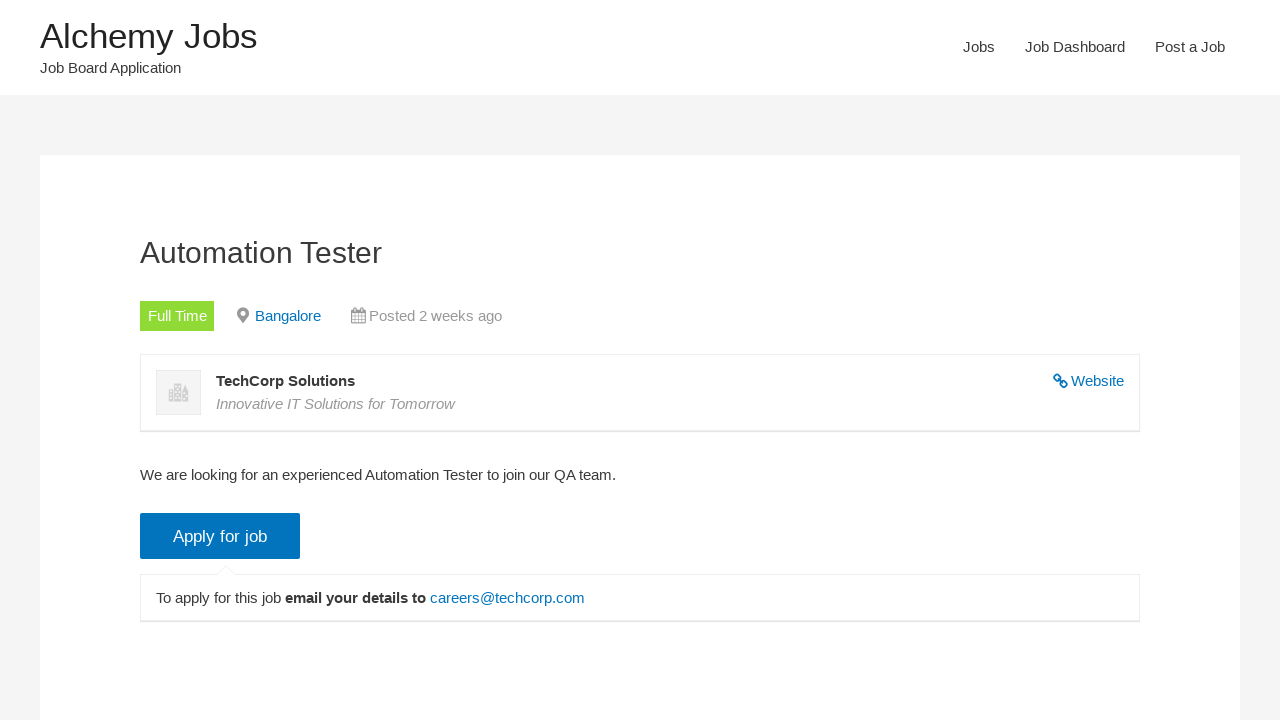

Clicked apply button to submit job application at (220, 536) on xpath=//input[@class='application_button button']
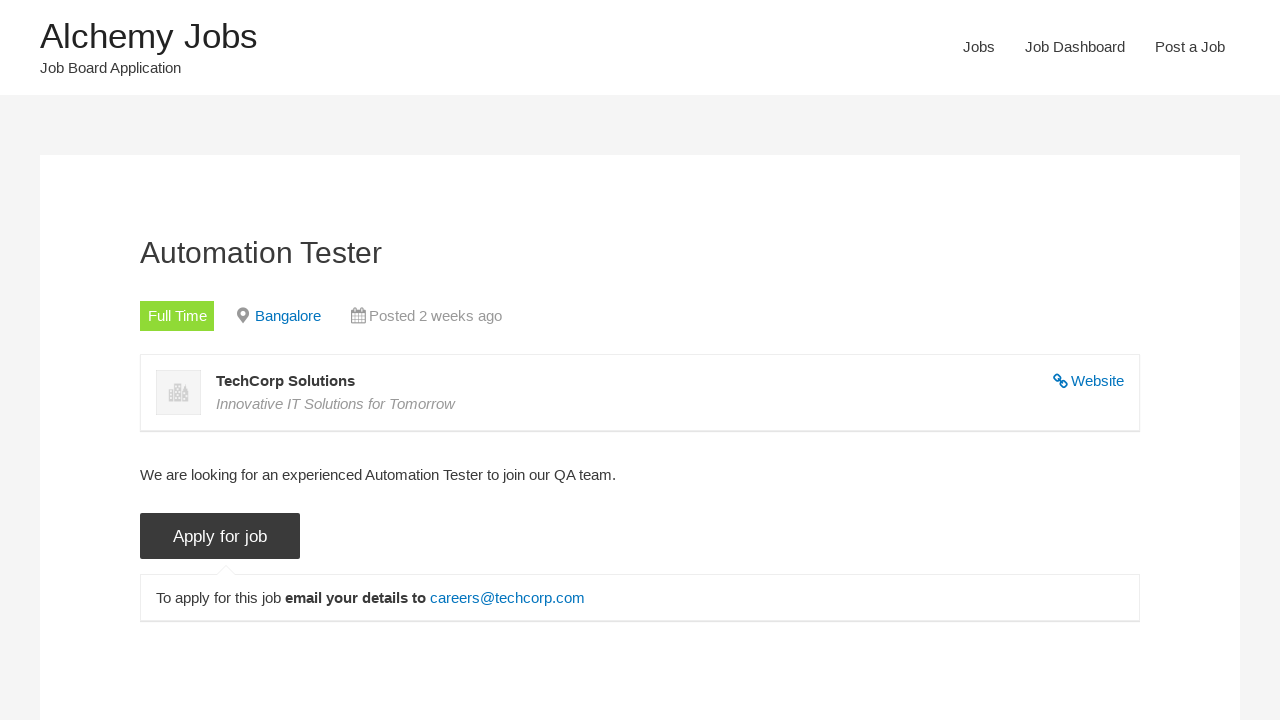

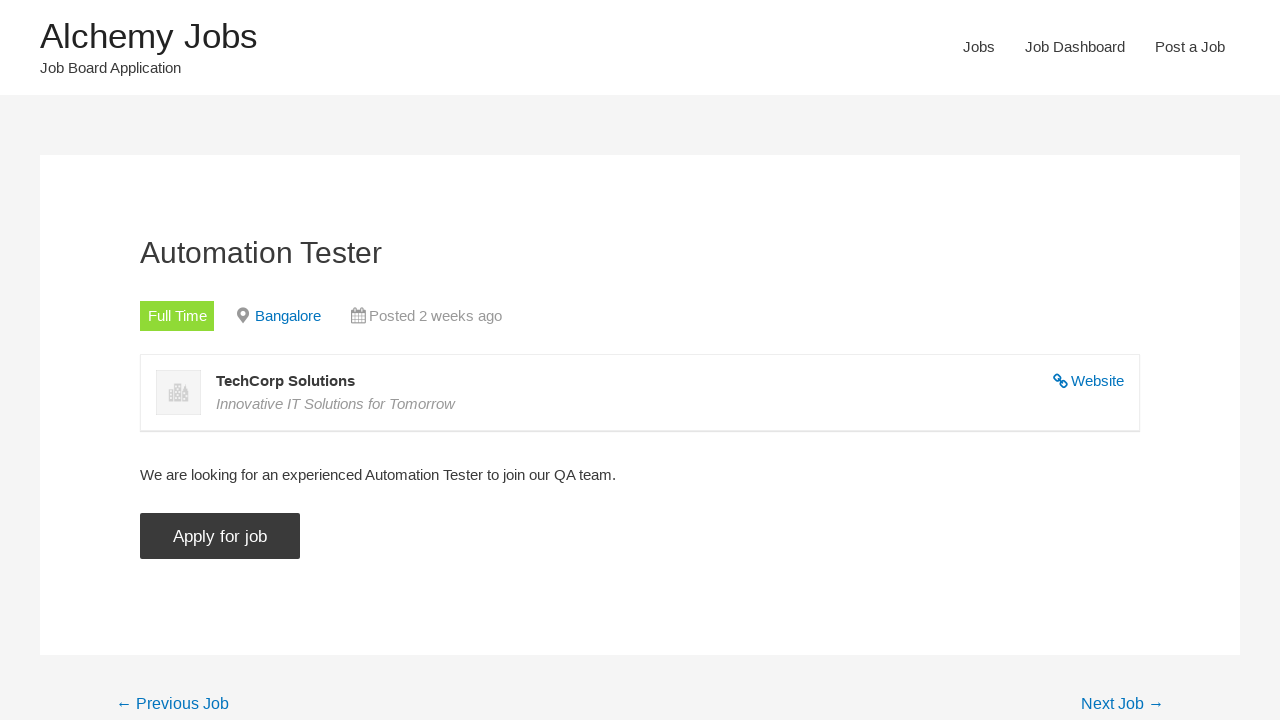